Basic browser automation that navigates to Flipkart's homepage and verifies the page loads by checking the title and URL

Starting URL: https://www.flipkart.com/

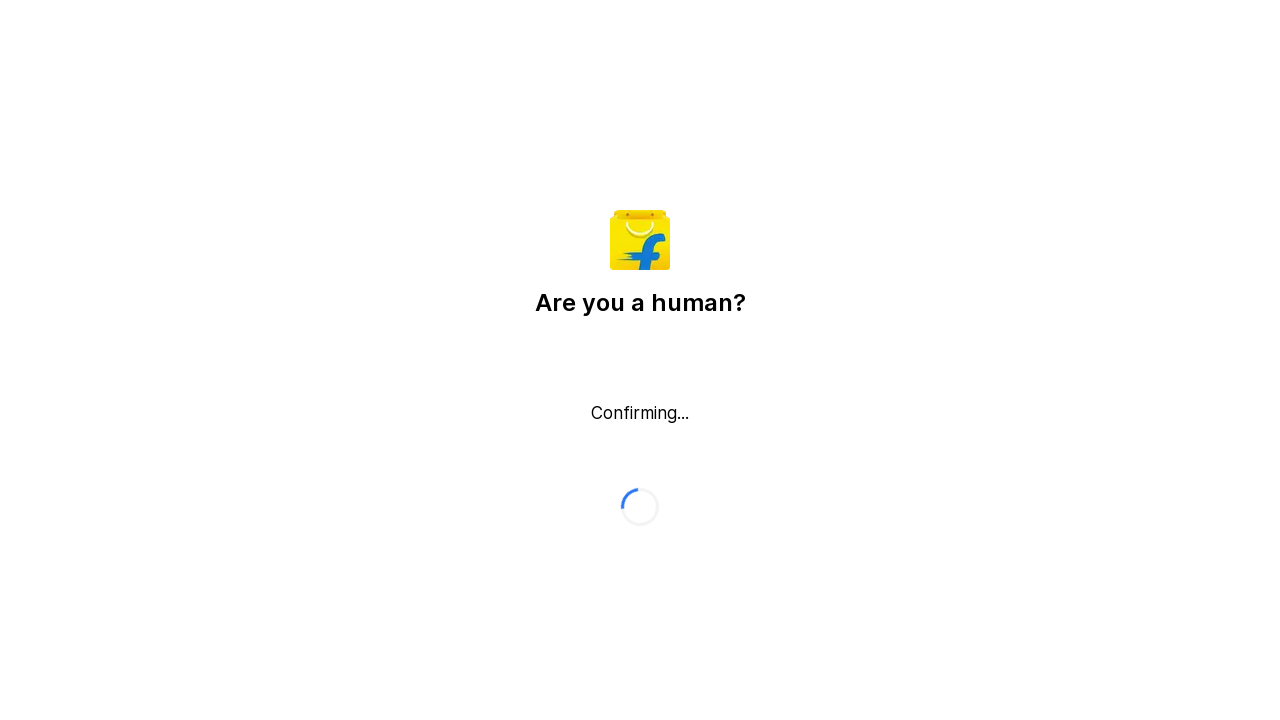

Waited for page to reach domcontentloaded state
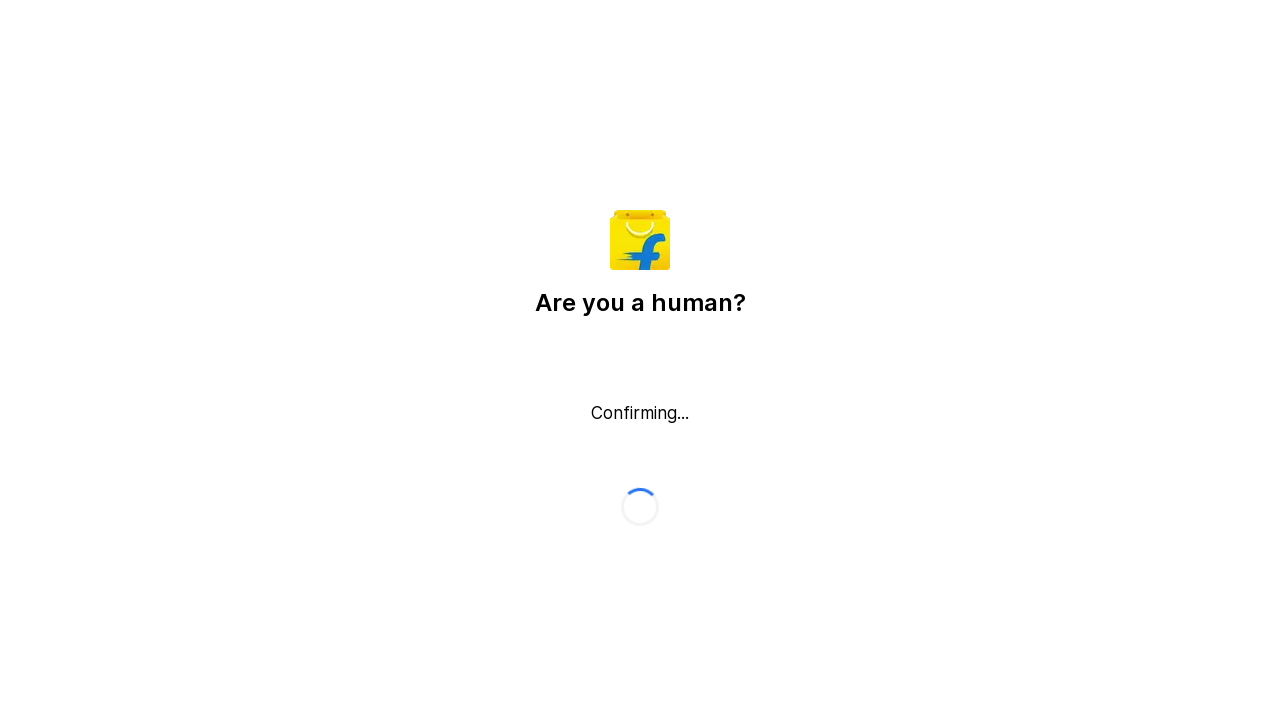

Retrieved page title: Flipkart reCAPTCHA
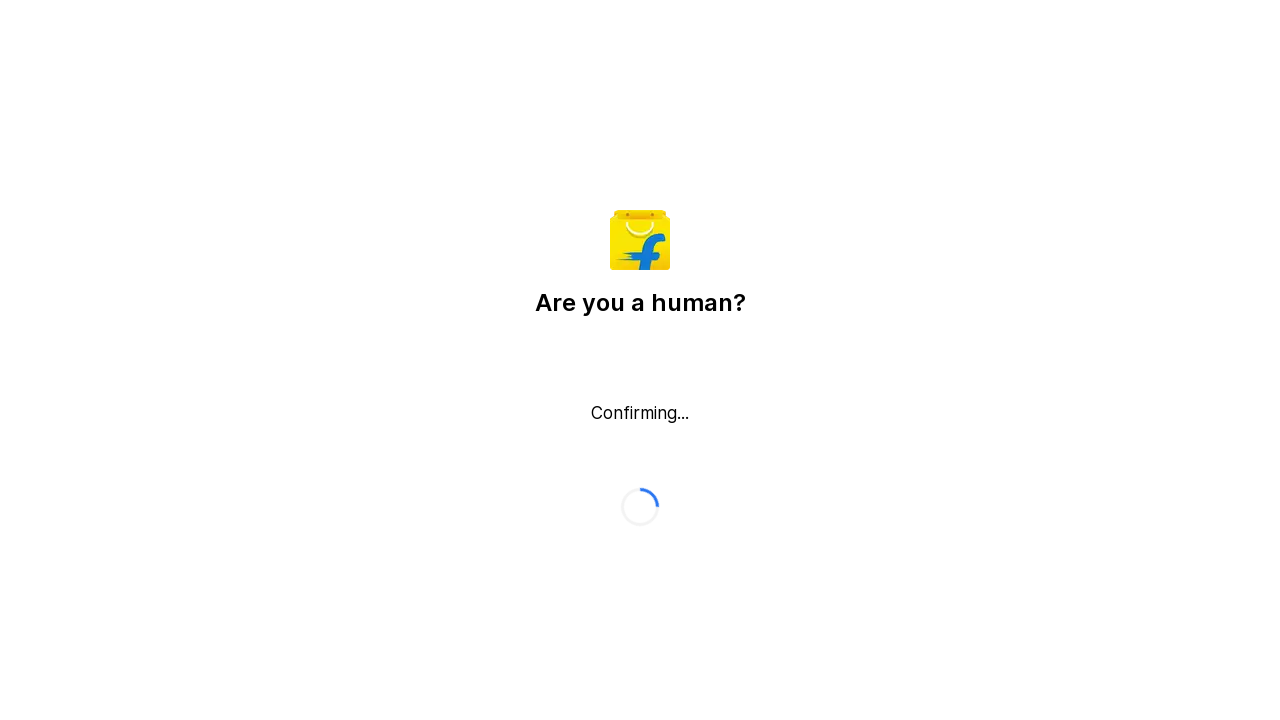

Retrieved current URL: https://www.flipkart.com/
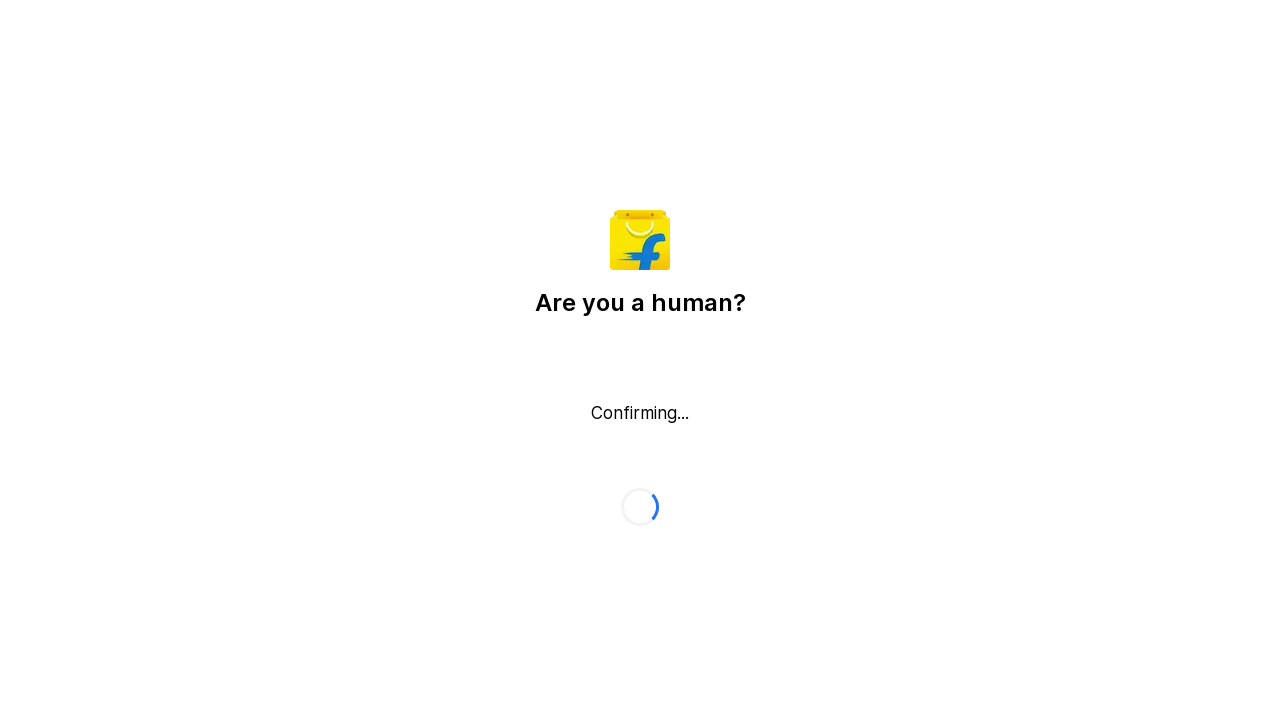

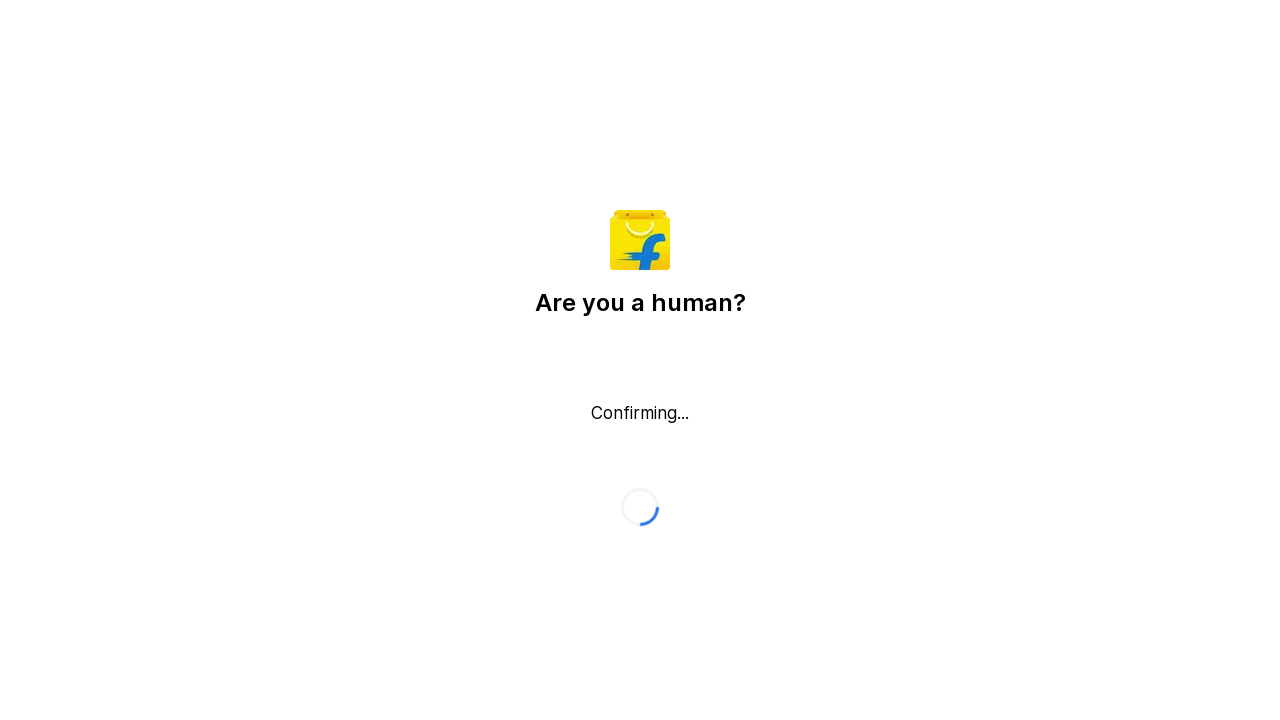